Navigates to the Carrier jobs portal homepage and verifies the page loads successfully.

Starting URL: https://jobs.carrier.com/en

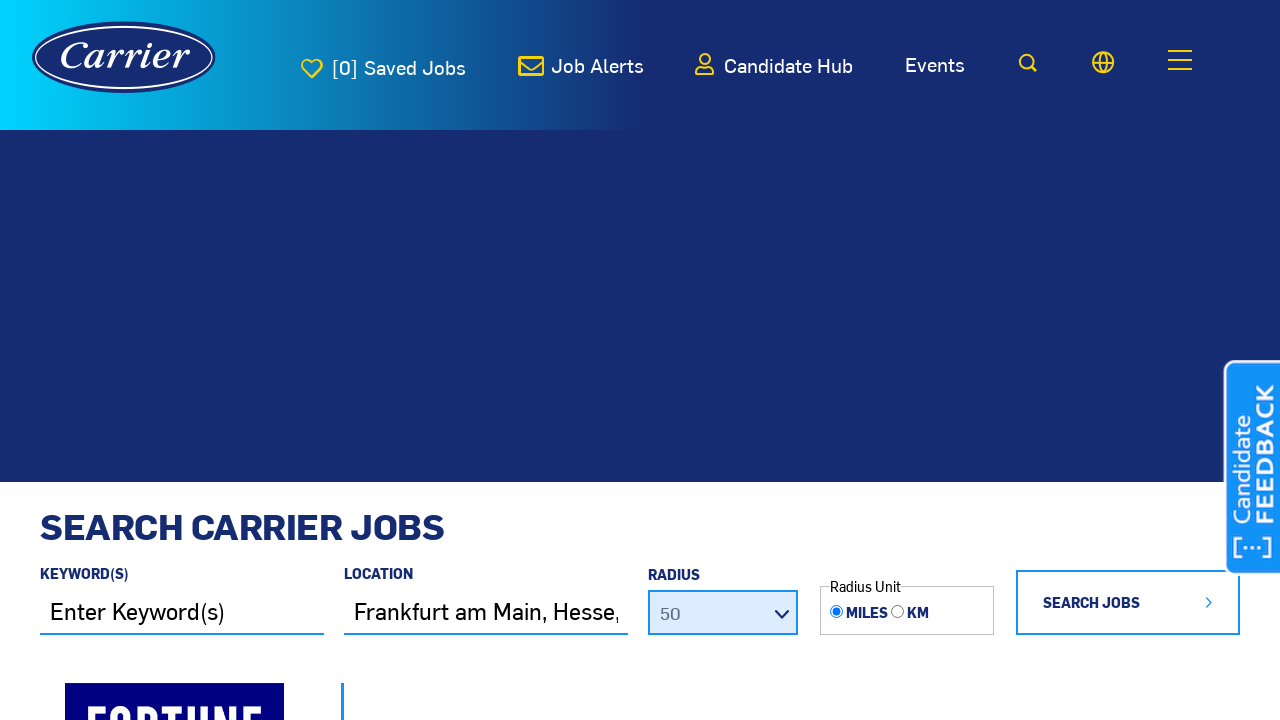

Navigated to Carrier jobs portal homepage
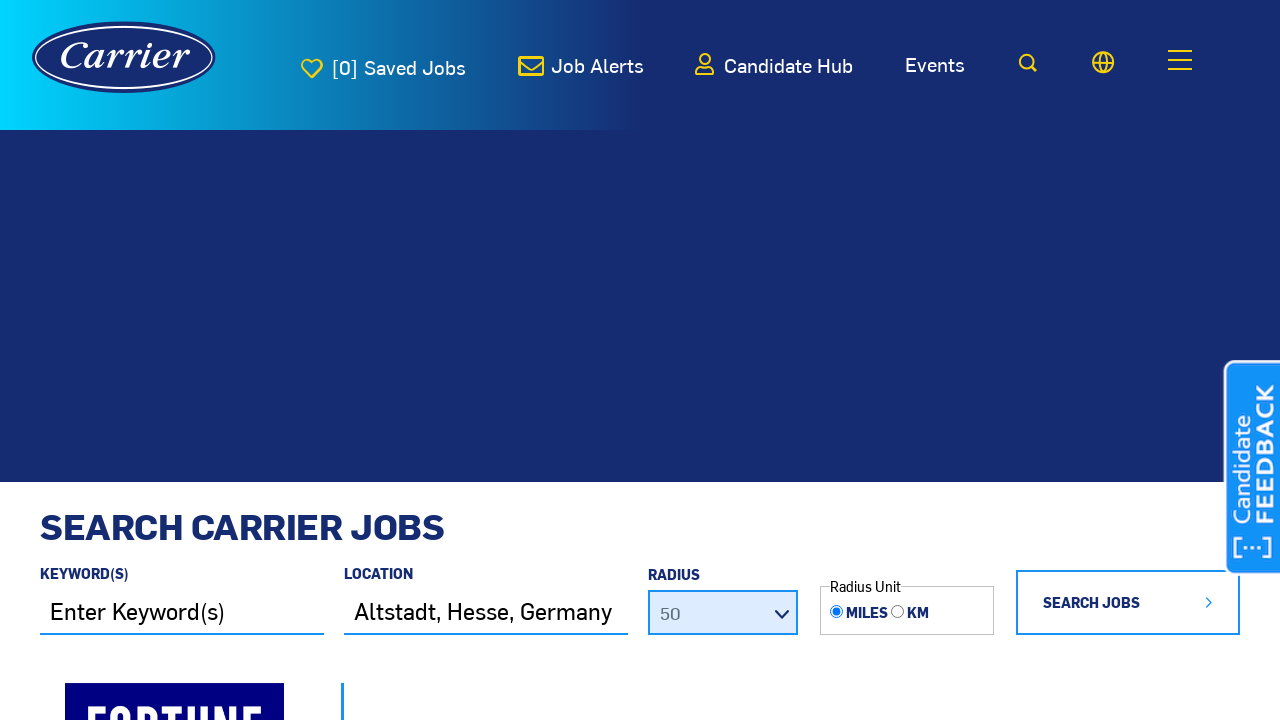

Page DOM content fully loaded
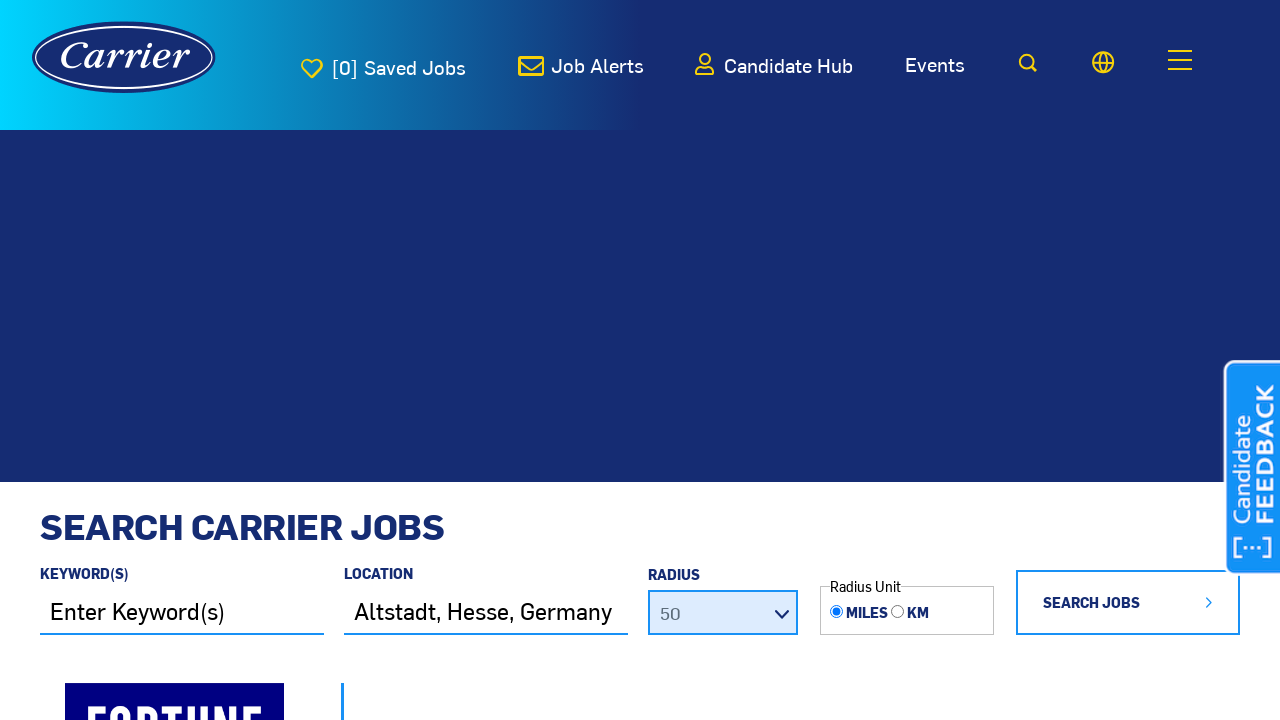

Verified page loaded successfully at correct URL
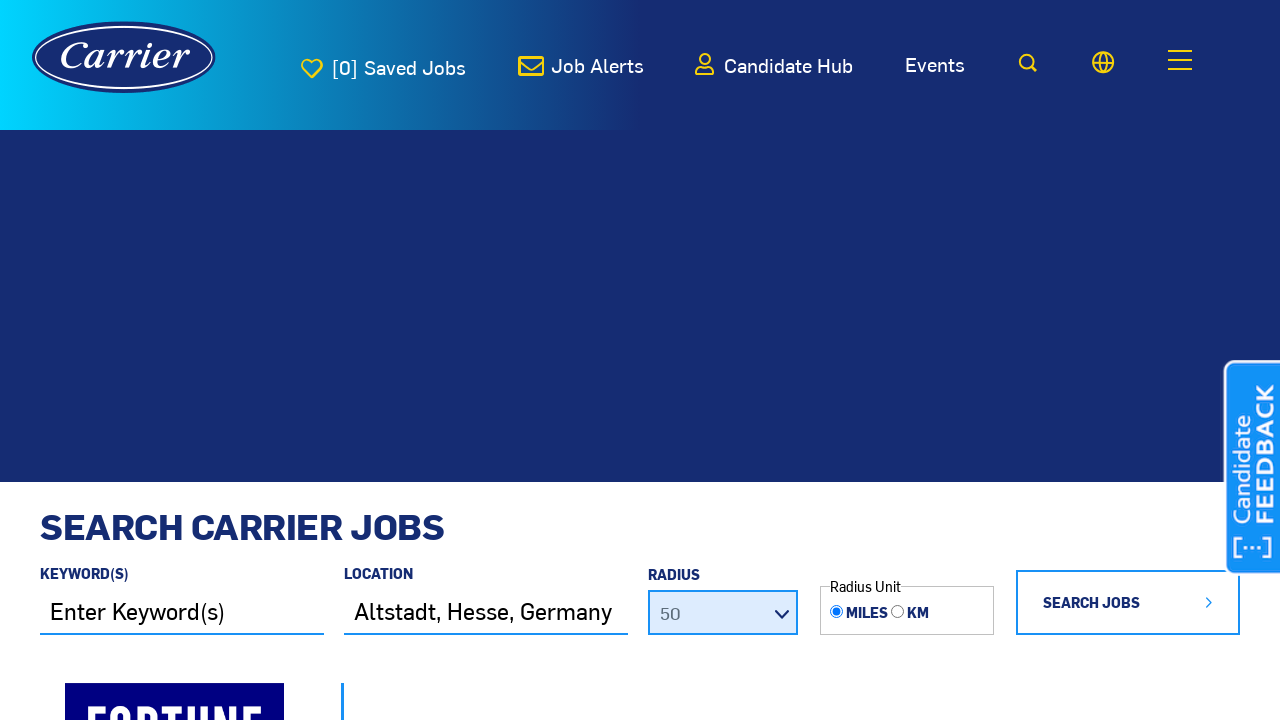

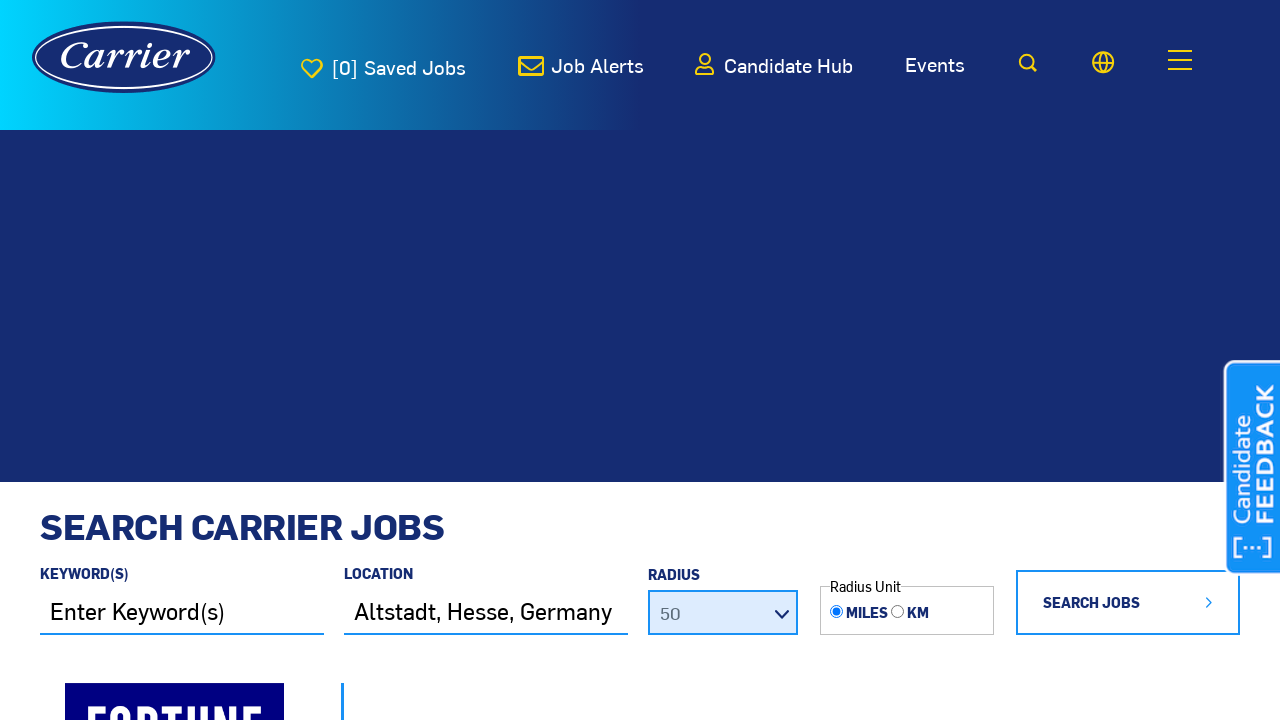